Tests jQuery UI slider interaction by switching to the demo iframe and dragging the slider handle to a new position using mouse actions.

Starting URL: https://www.jqueryui.com/slider/

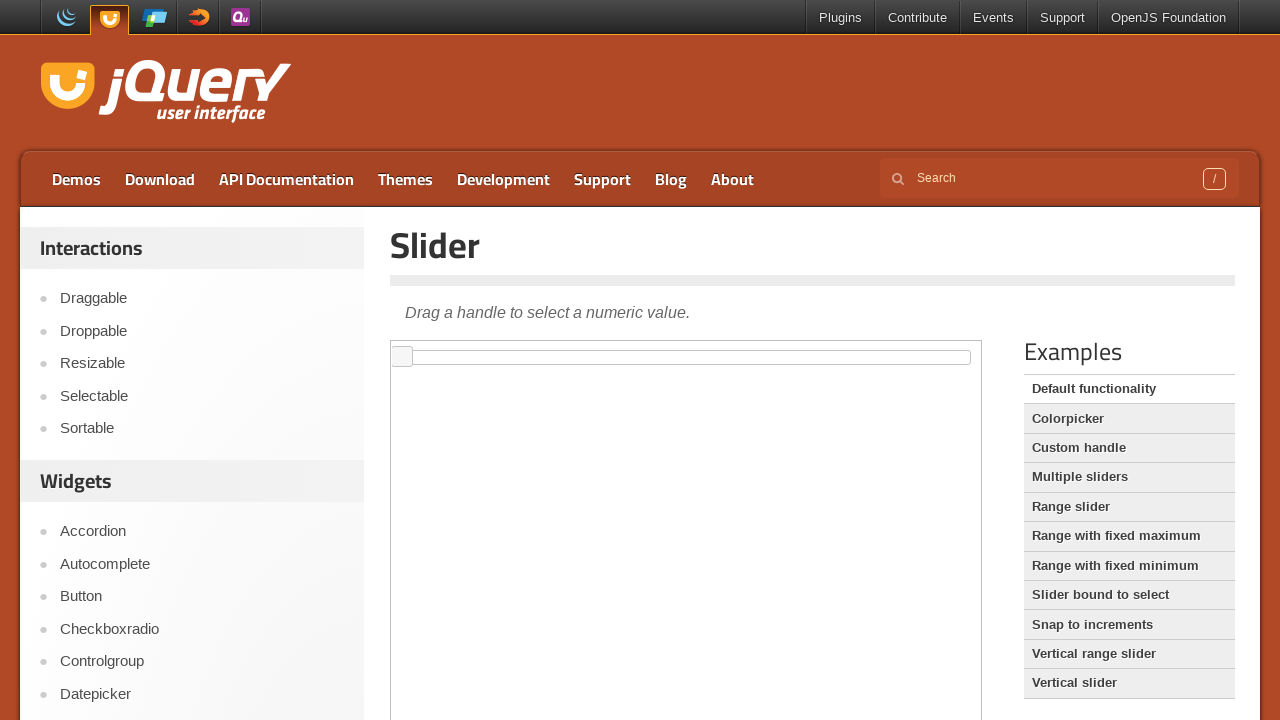

Waited for page to load with networkidle state
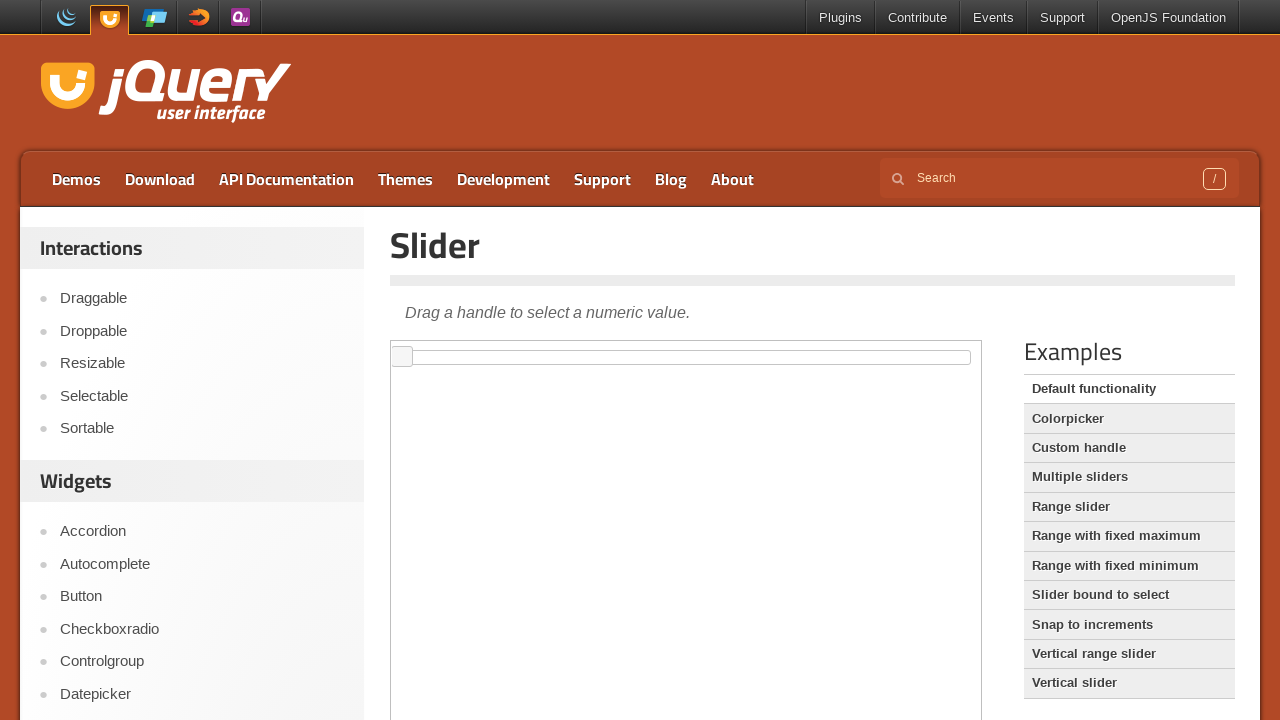

Located the demo iframe
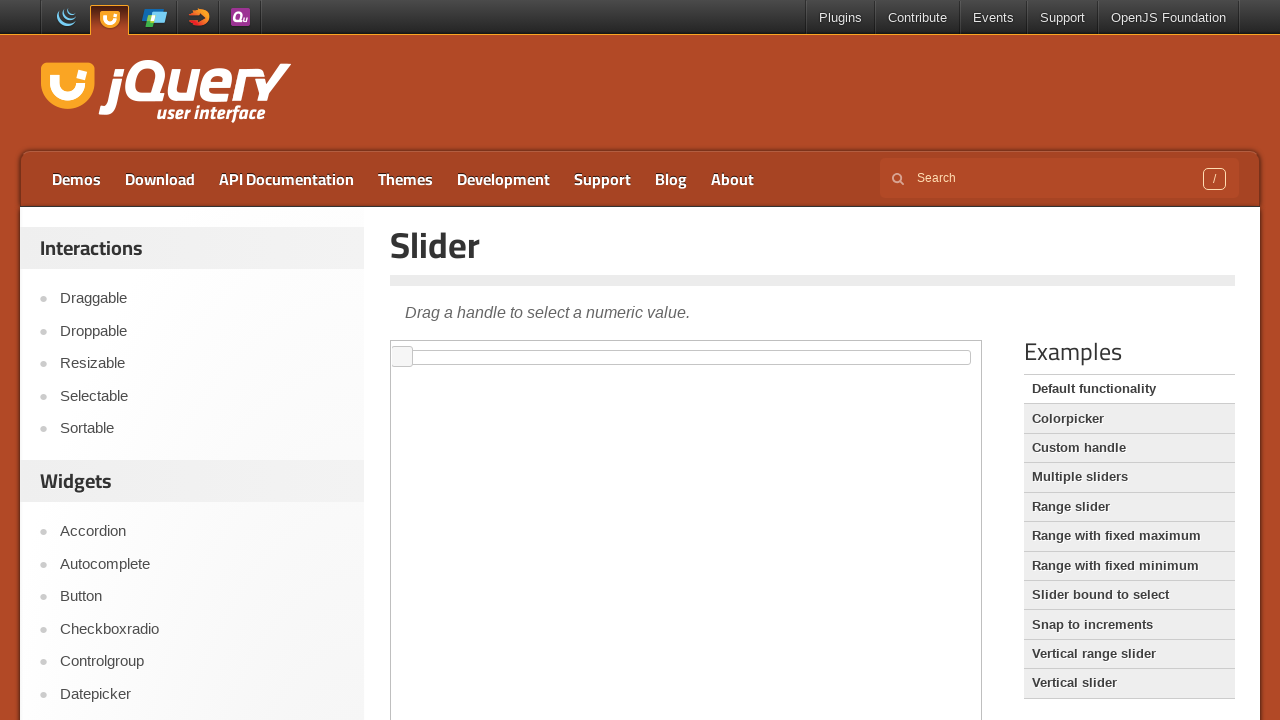

Slider handle became visible in the iframe
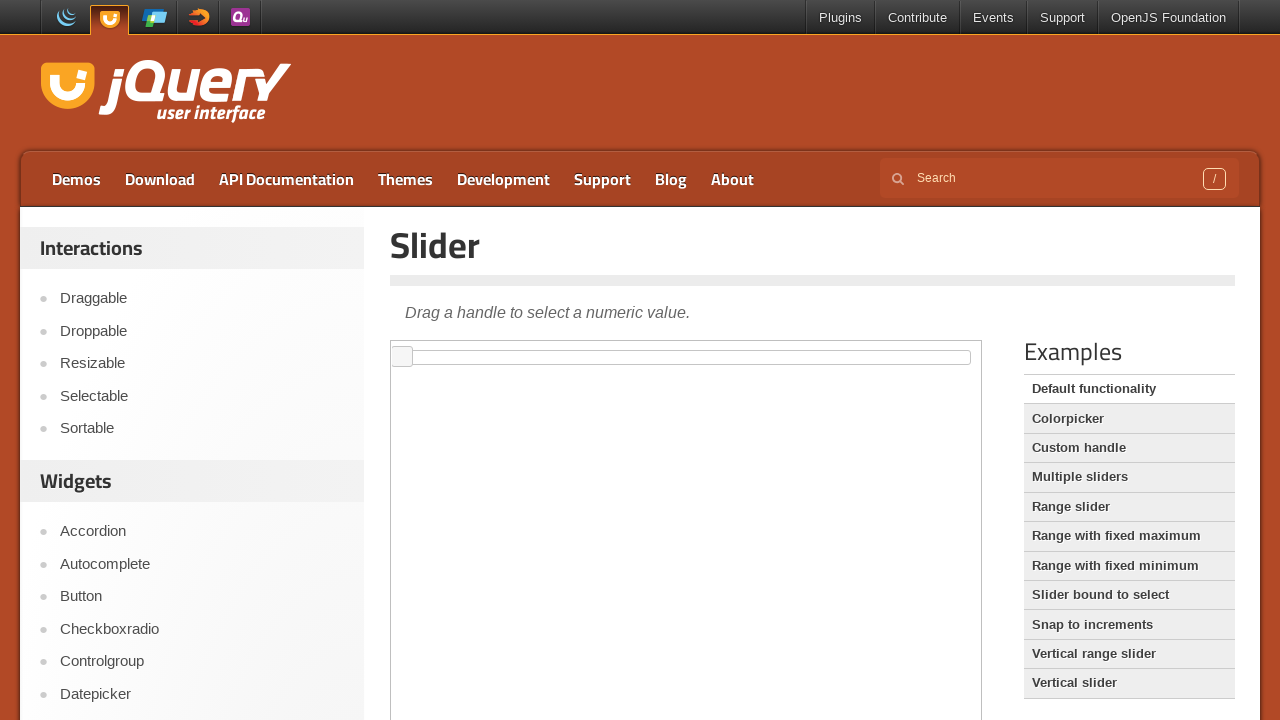

Located the slider track element
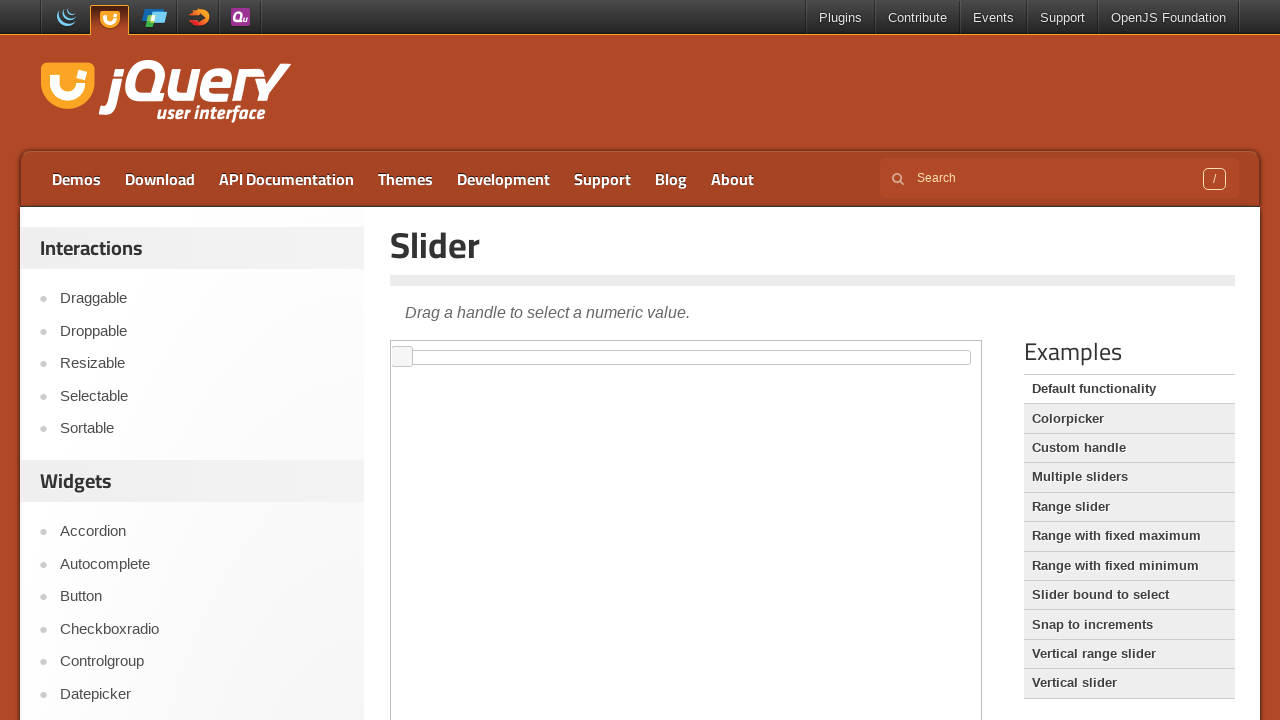

Dragged slider handle to new position (x: 150, y: 10) at (551, 361)
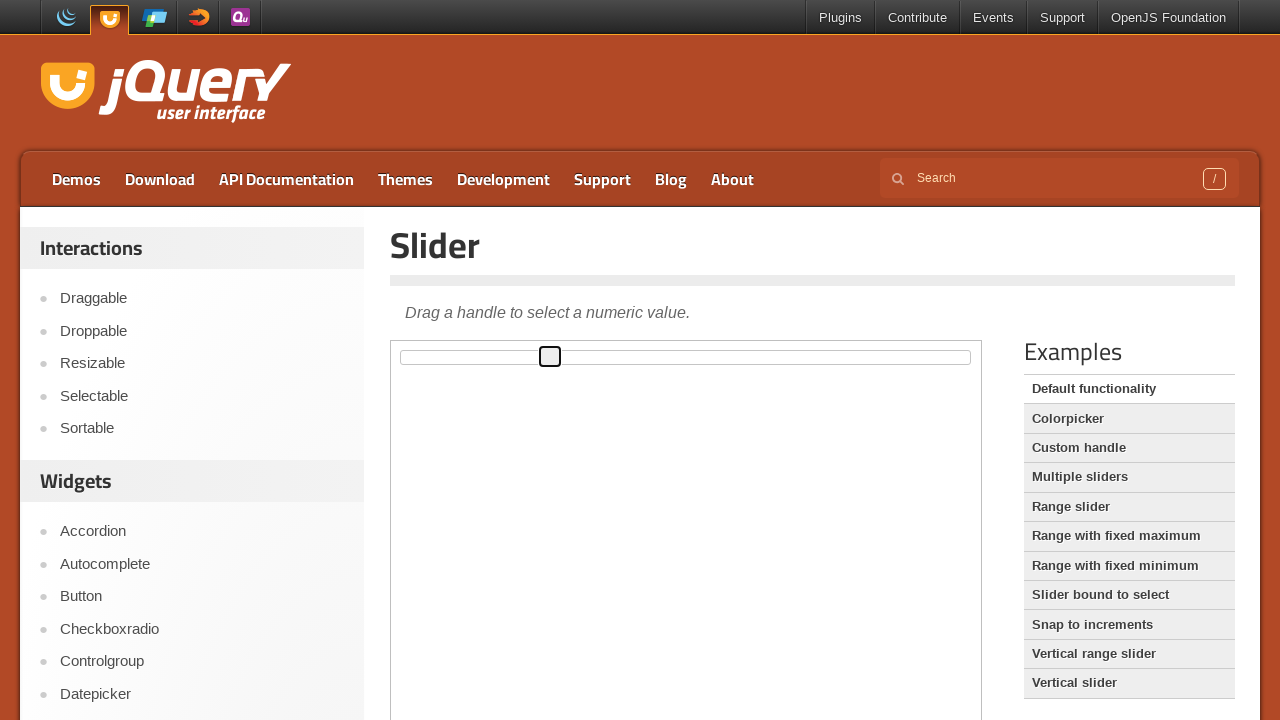

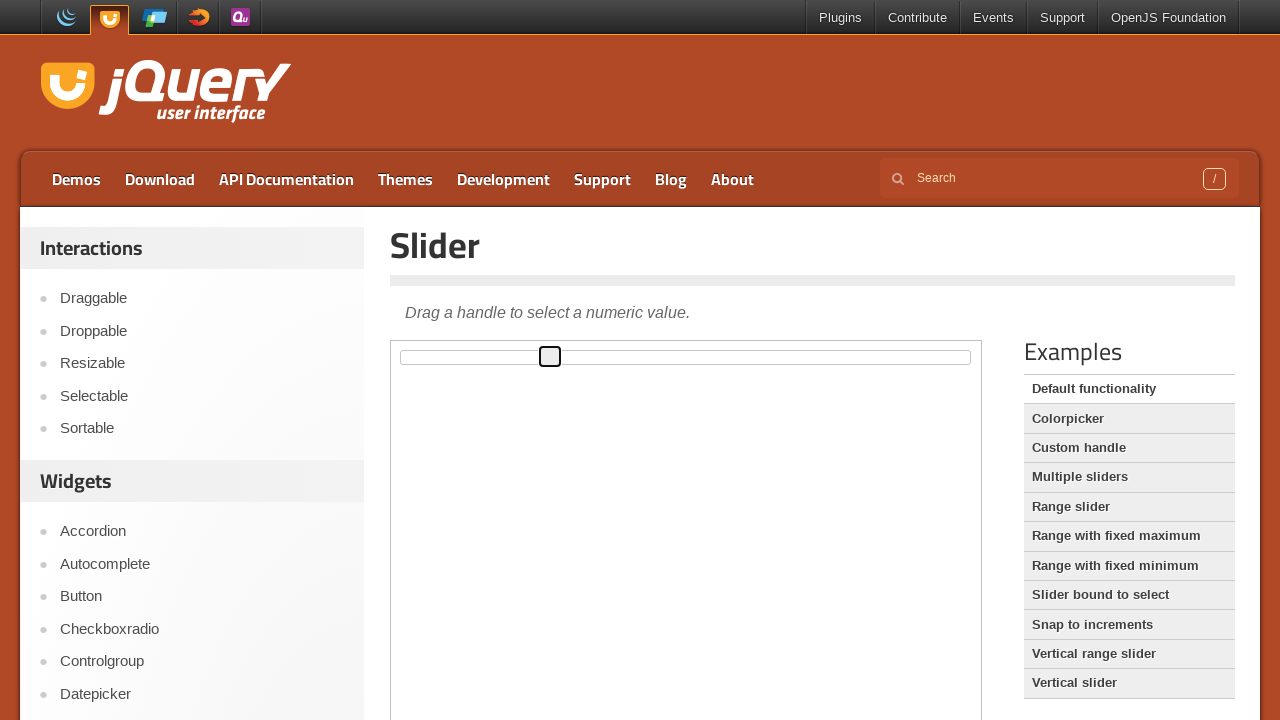